Tests editing a todo without changing text and discarding the edit

Starting URL: https://todomvc.com/examples/typescript-angular/#/

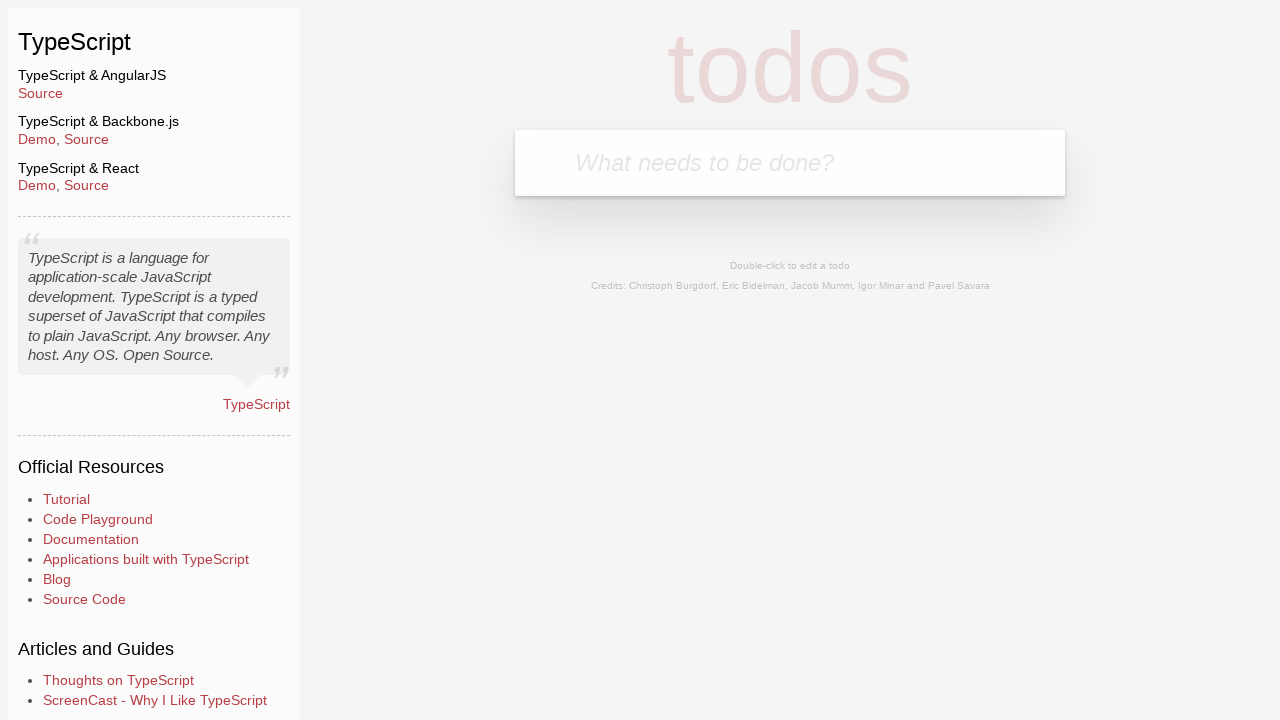

Filled new todo input with 'Lorem' on .new-todo
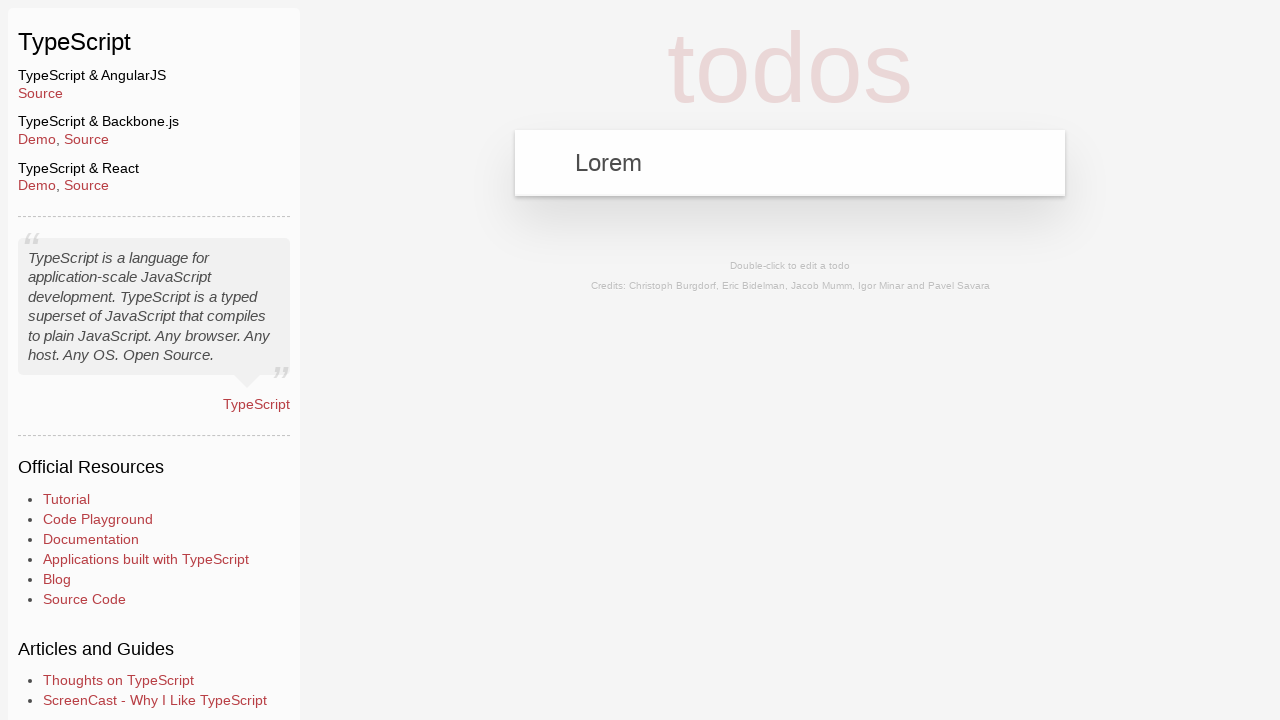

Pressed Enter to add new todo on .new-todo
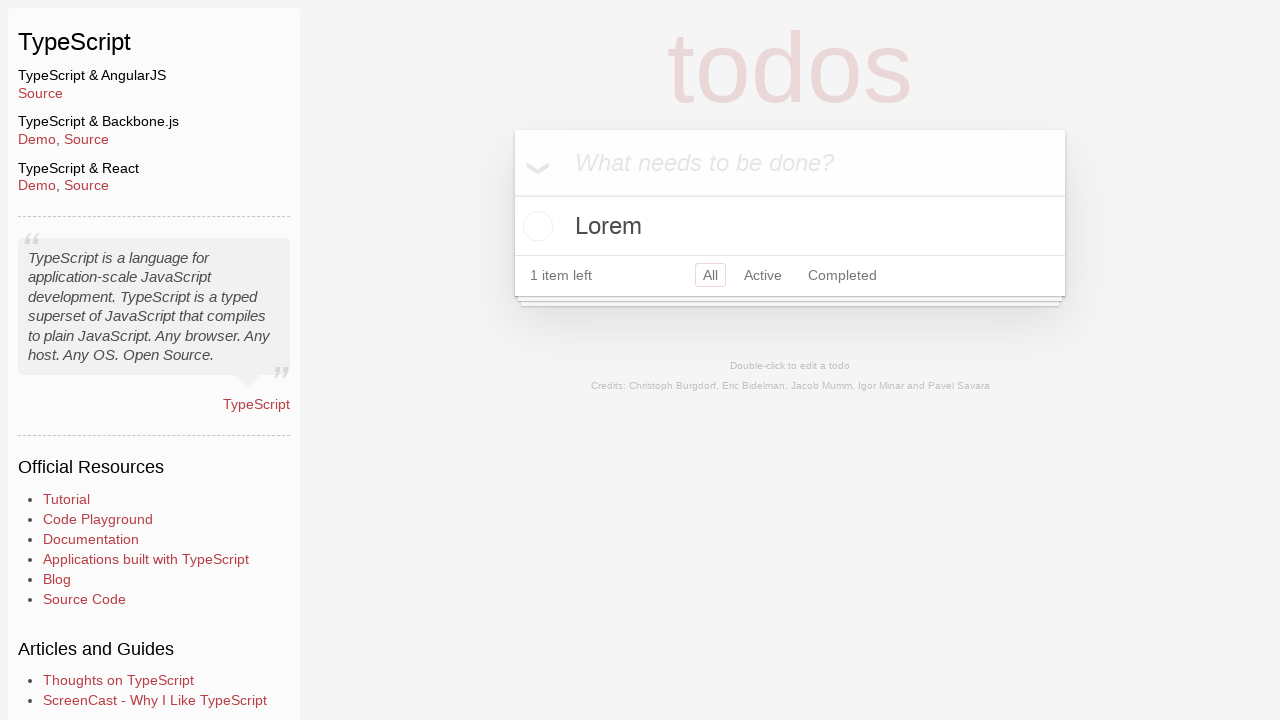

Double-clicked on 'Lorem' todo to enter edit mode at (790, 226) on text=Lorem
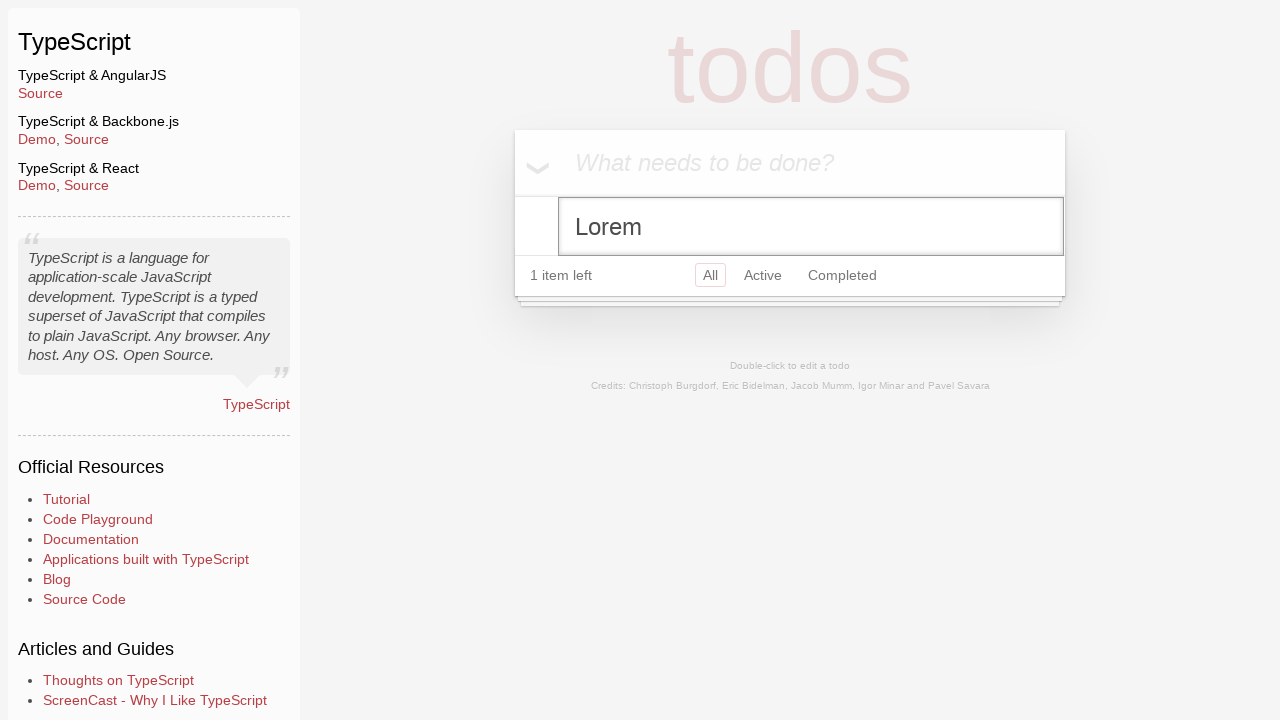

Changed todo text from 'Lorem' to 'Ipsum' in edit field on .todo-list li.editing .edit
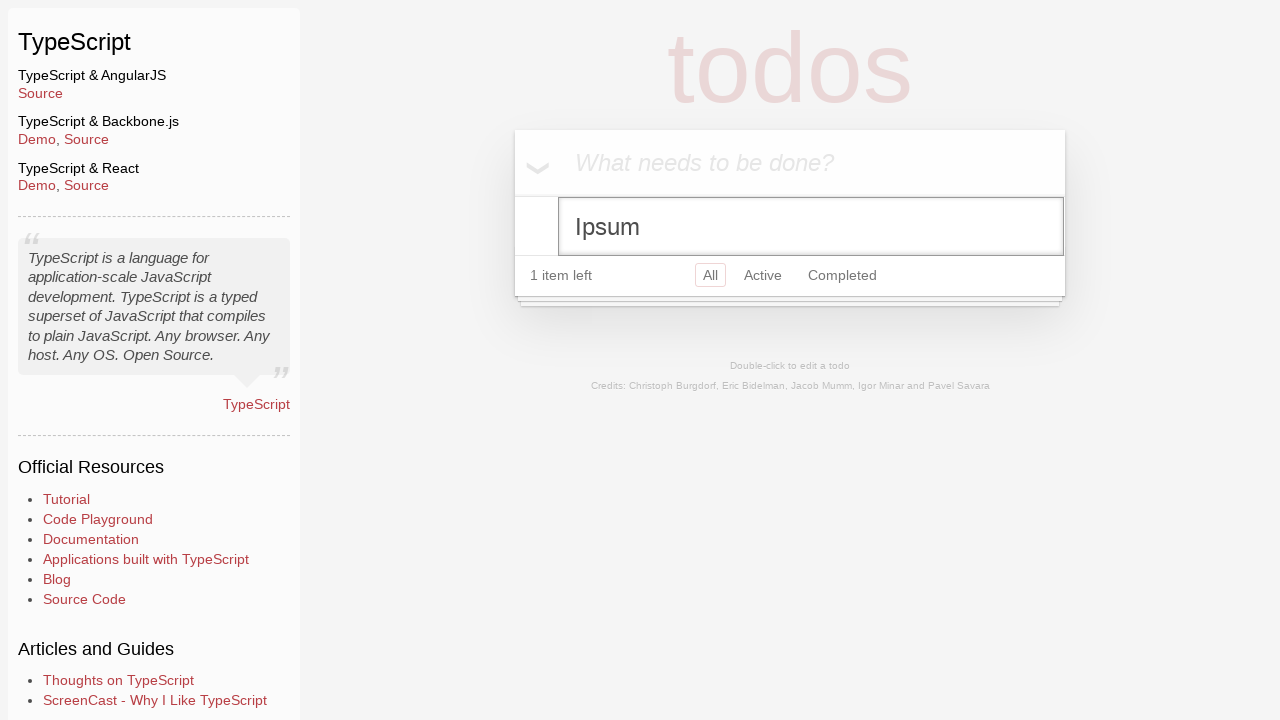

Pressed Escape to discard edit changes on .todo-list li.editing .edit
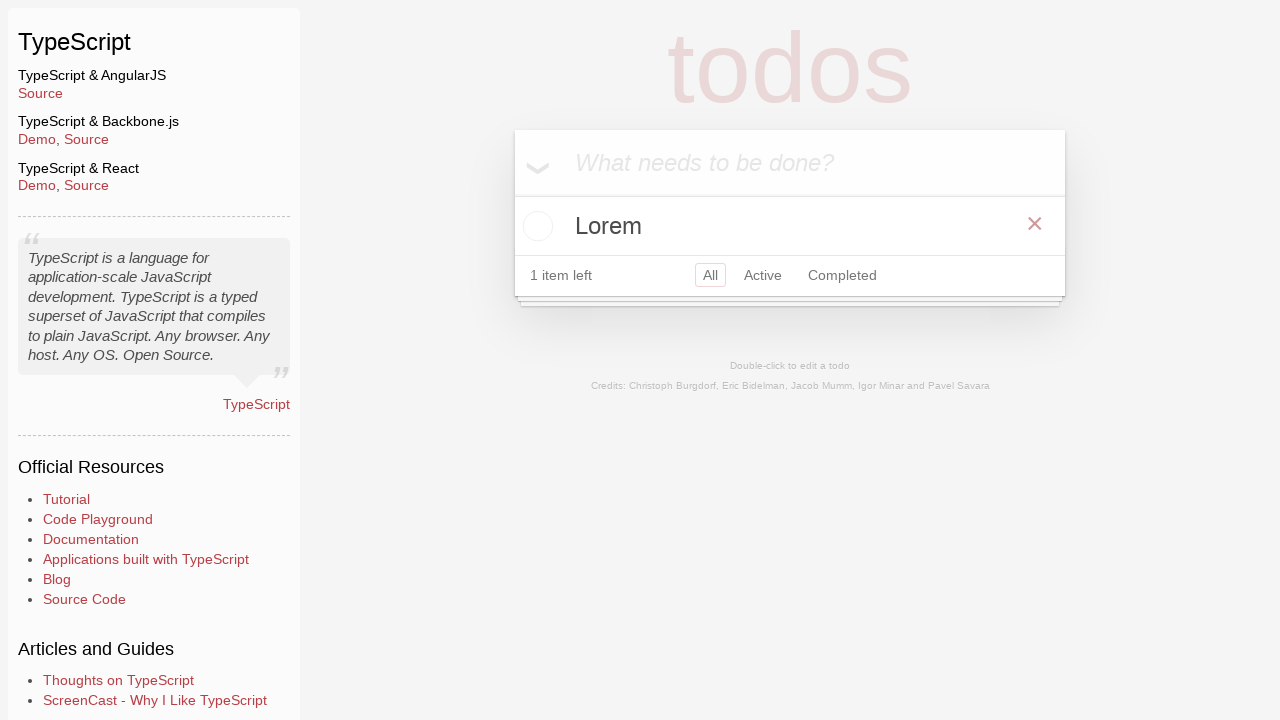

Verified original todo text 'Lorem' is preserved after discarding edit
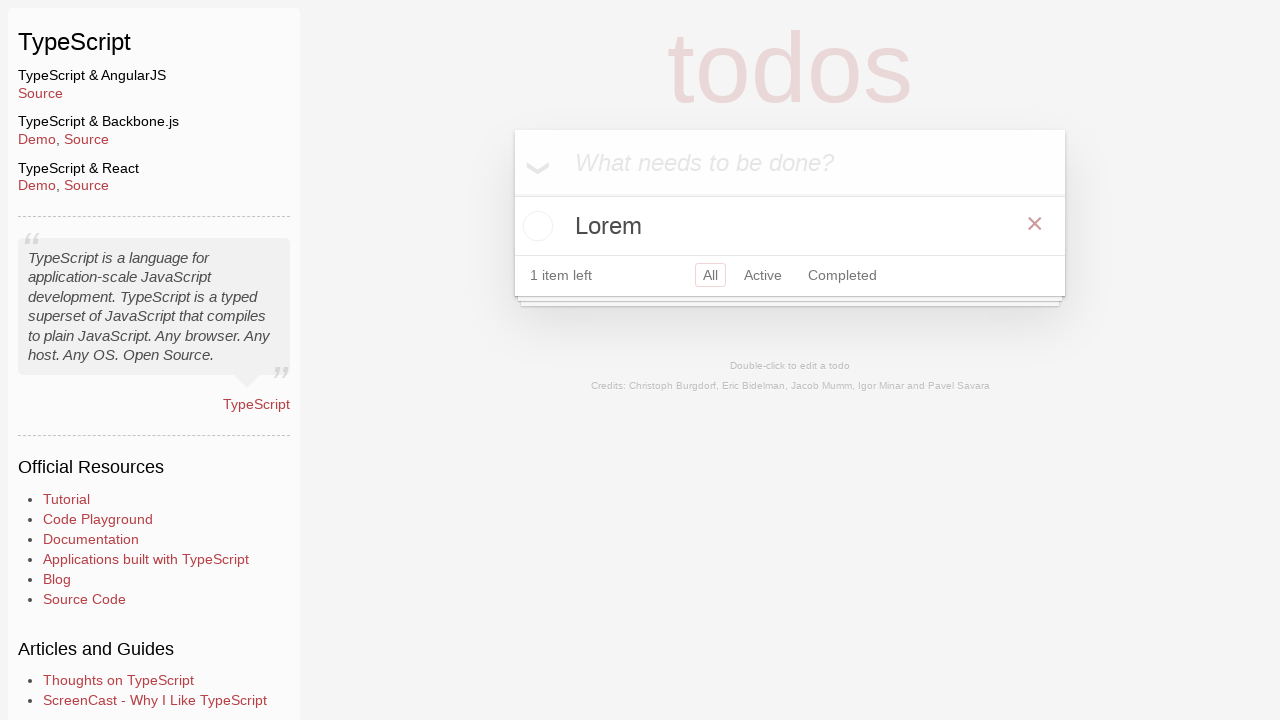

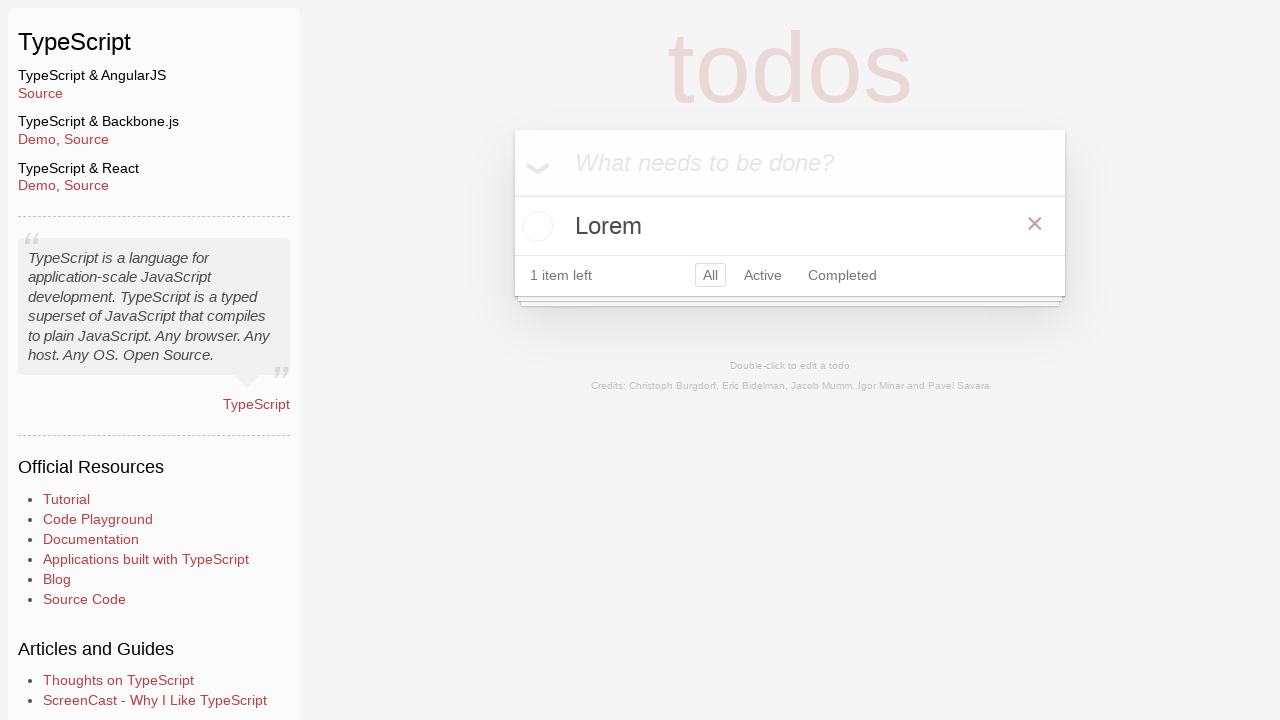